Navigates to Form Authentication page and verifies the heading text displays "Login Page"

Starting URL: https://the-internet.herokuapp.com/

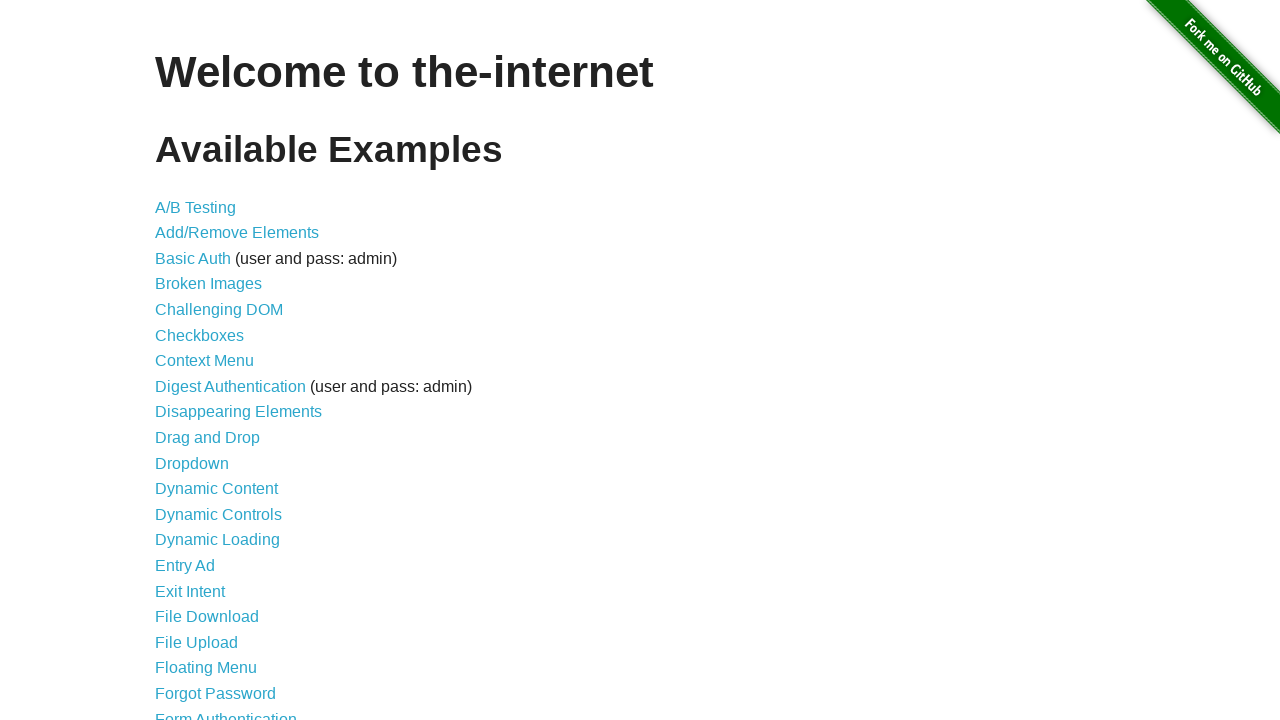

Clicked on Form Authentication link at (226, 712) on text=Form Authentication
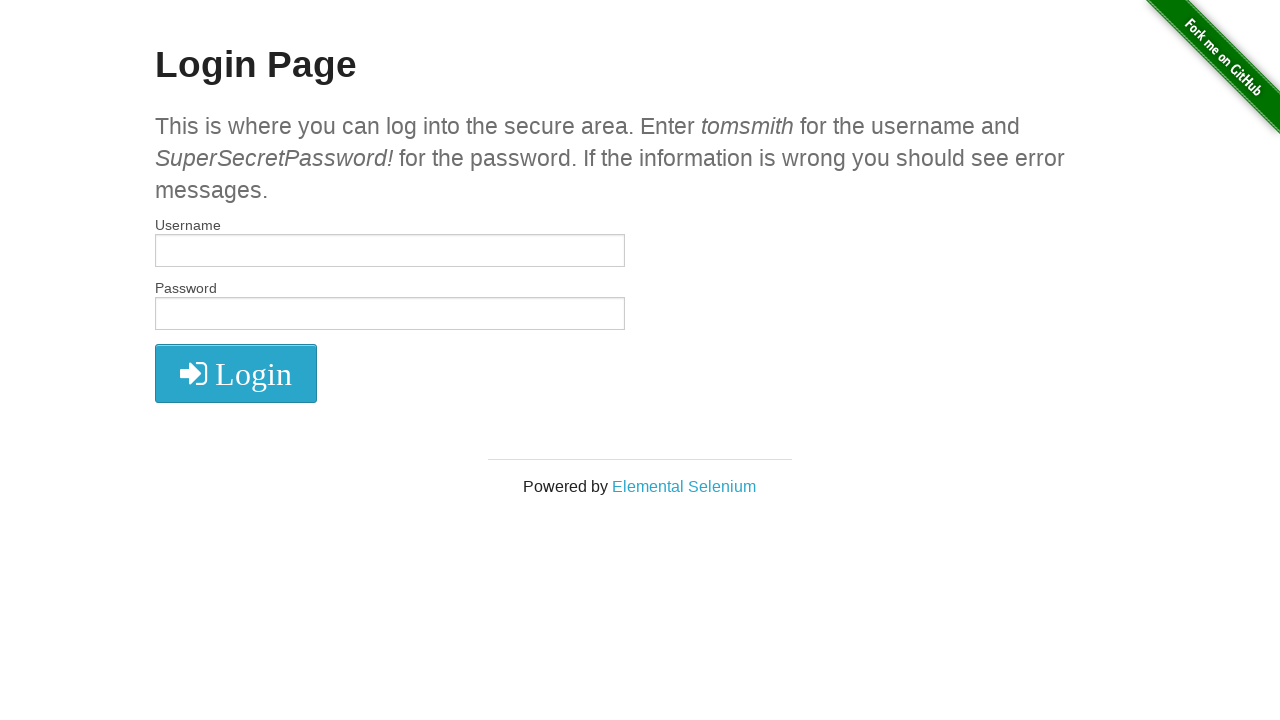

Waited for h2 heading to load
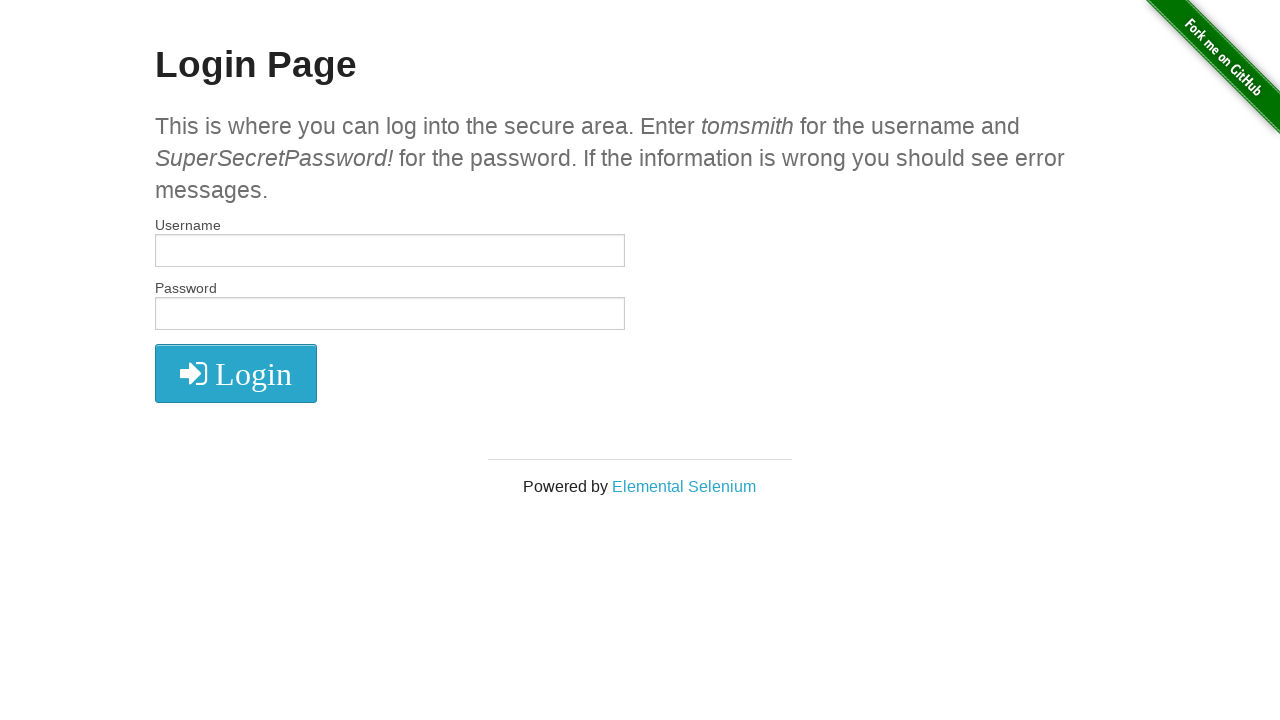

Verified heading text displays 'Login Page'
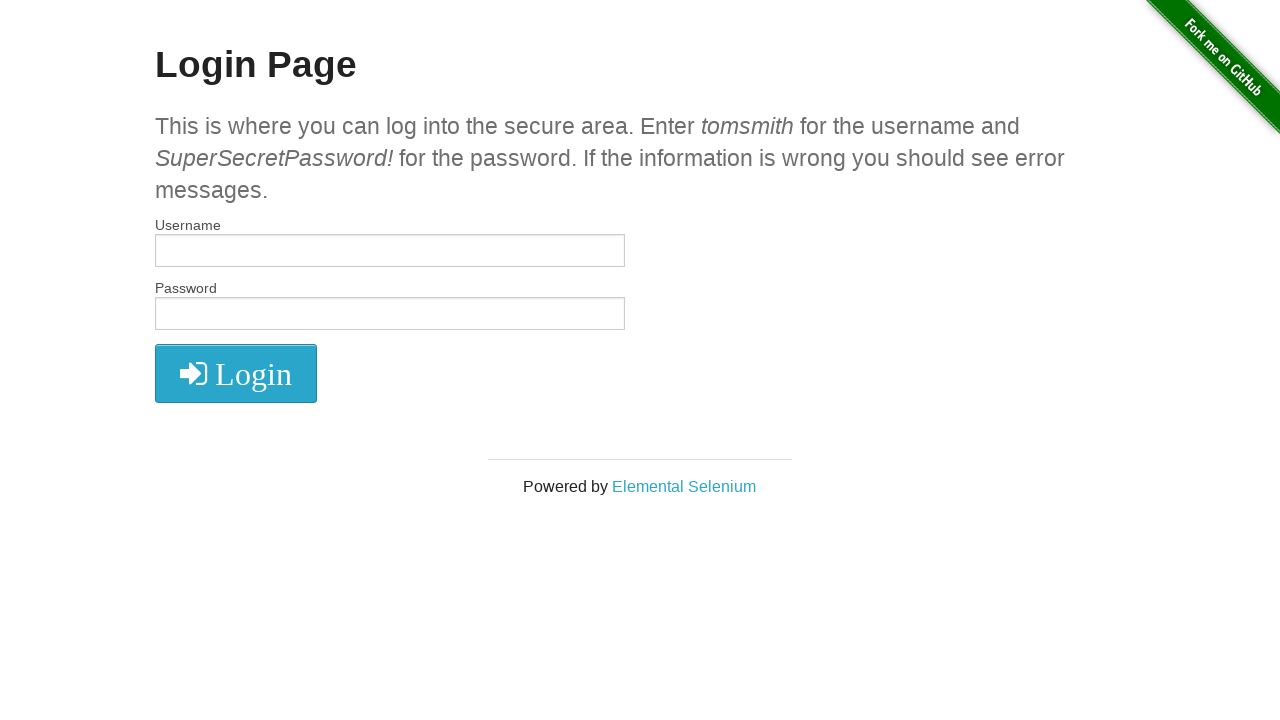

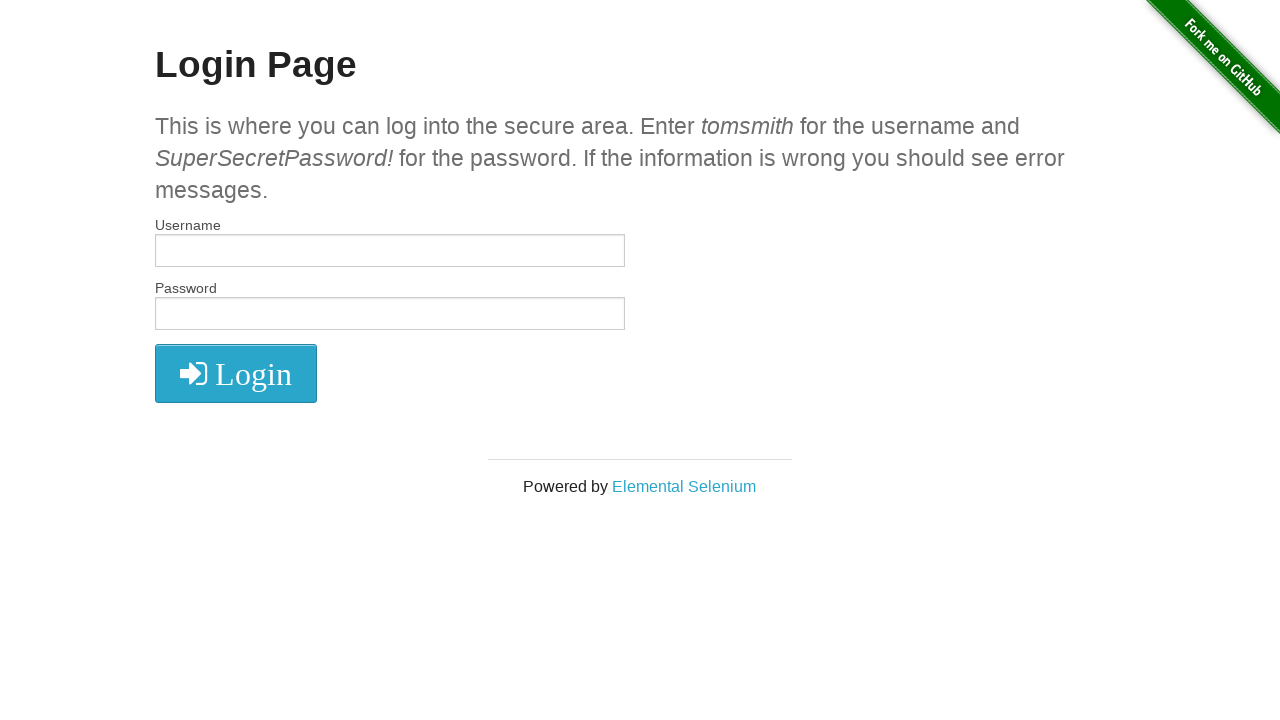